Tests a math quiz page by reading two numbers, calculating their sum, selecting the answer from a dropdown, and submitting the form

Starting URL: http://suninjuly.github.io/selects1.html

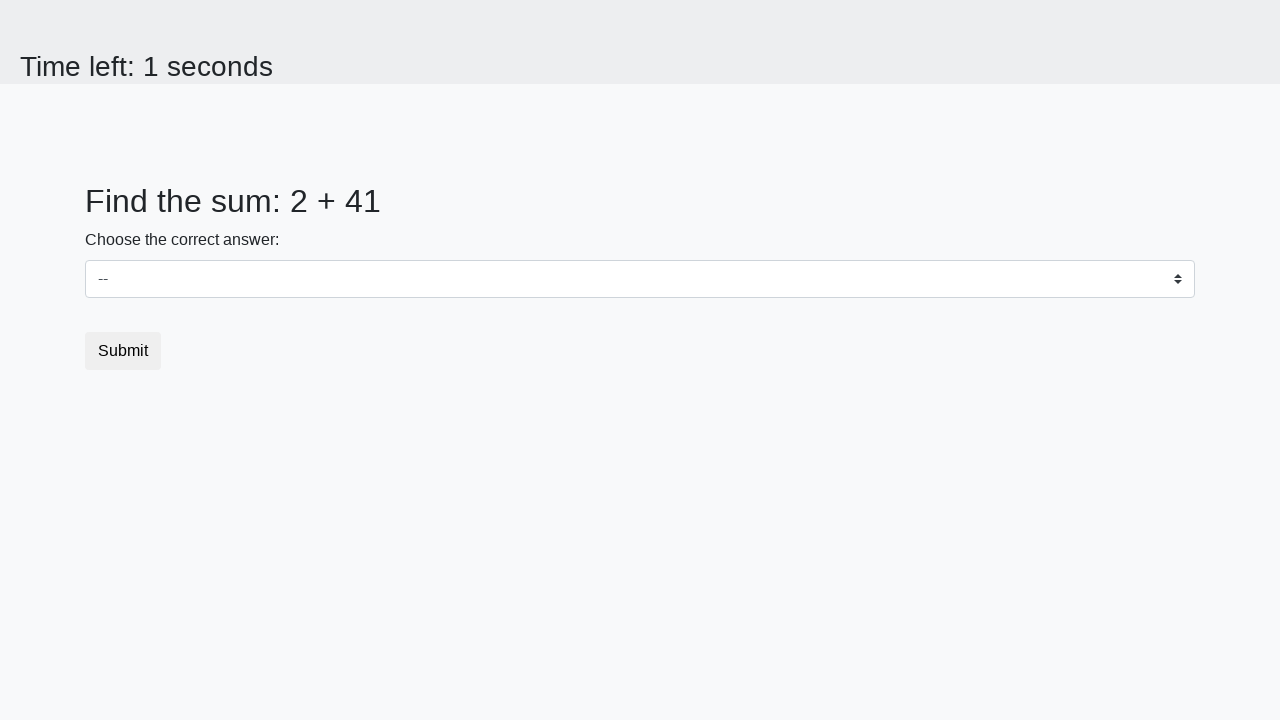

Retrieved first number from #num1 element
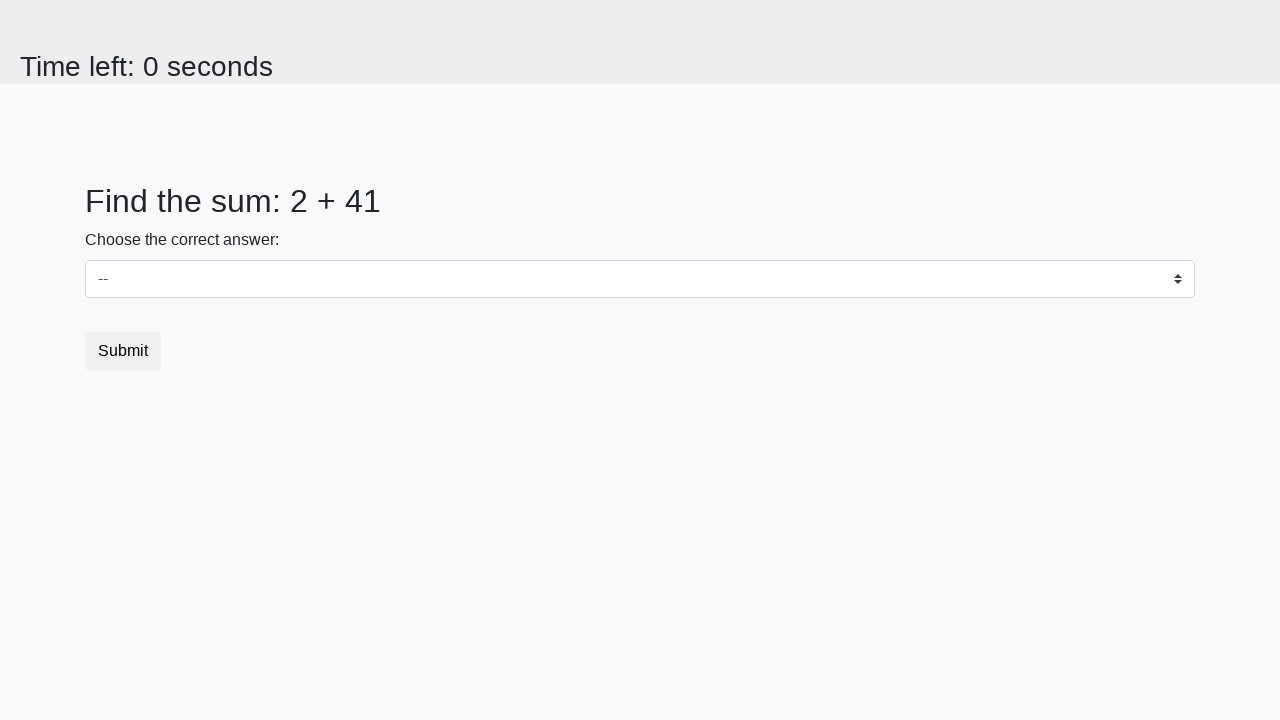

Retrieved second number from #num2 element
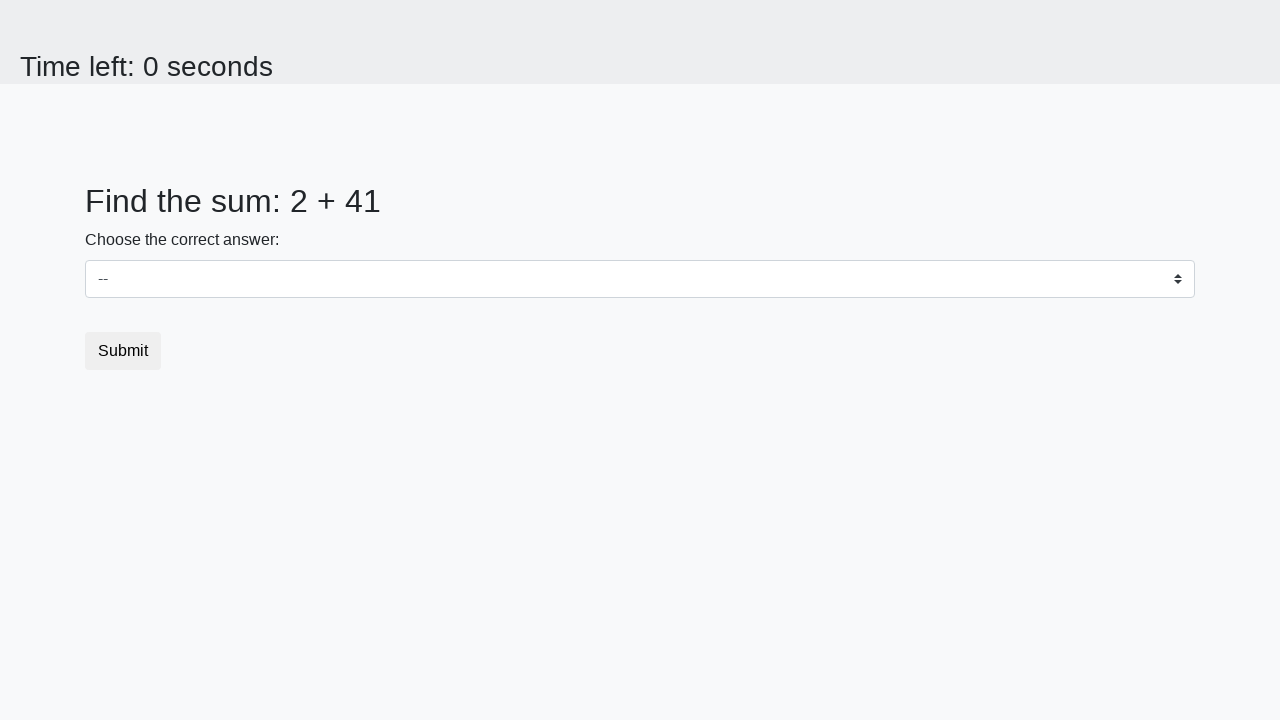

Calculated sum of 2 + 41 = 43
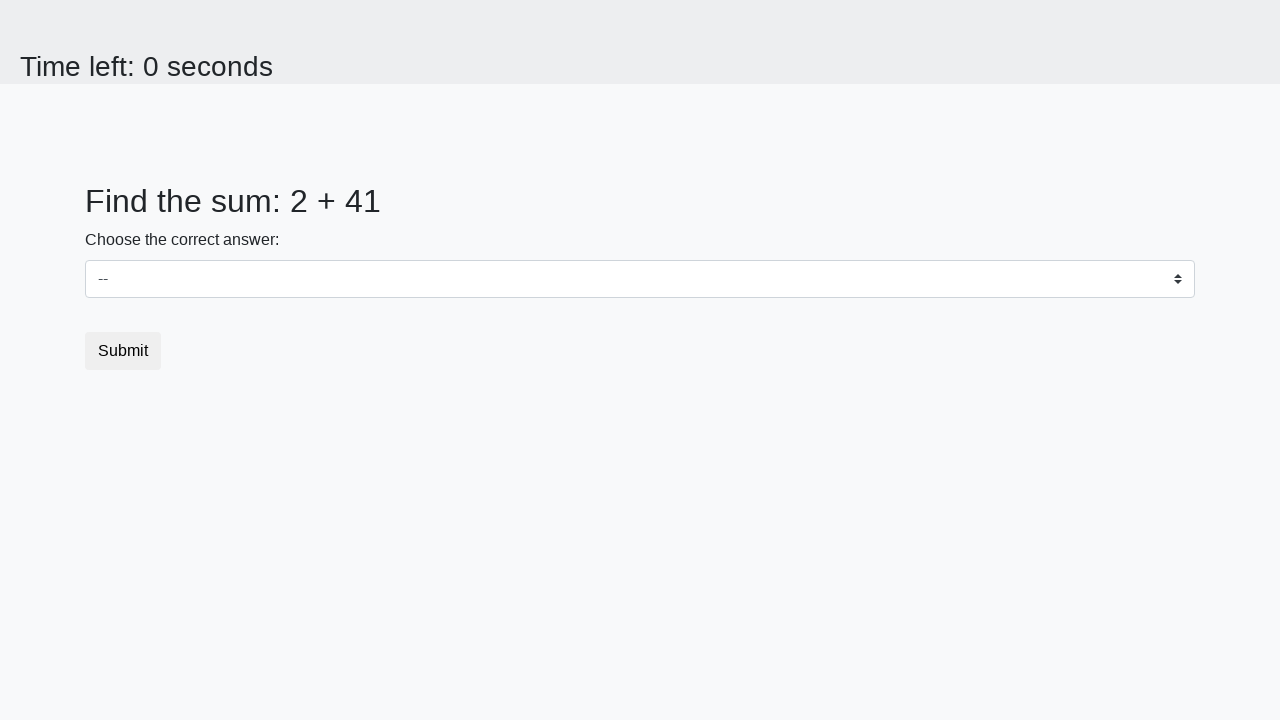

Selected answer '43' from dropdown on .custom-select
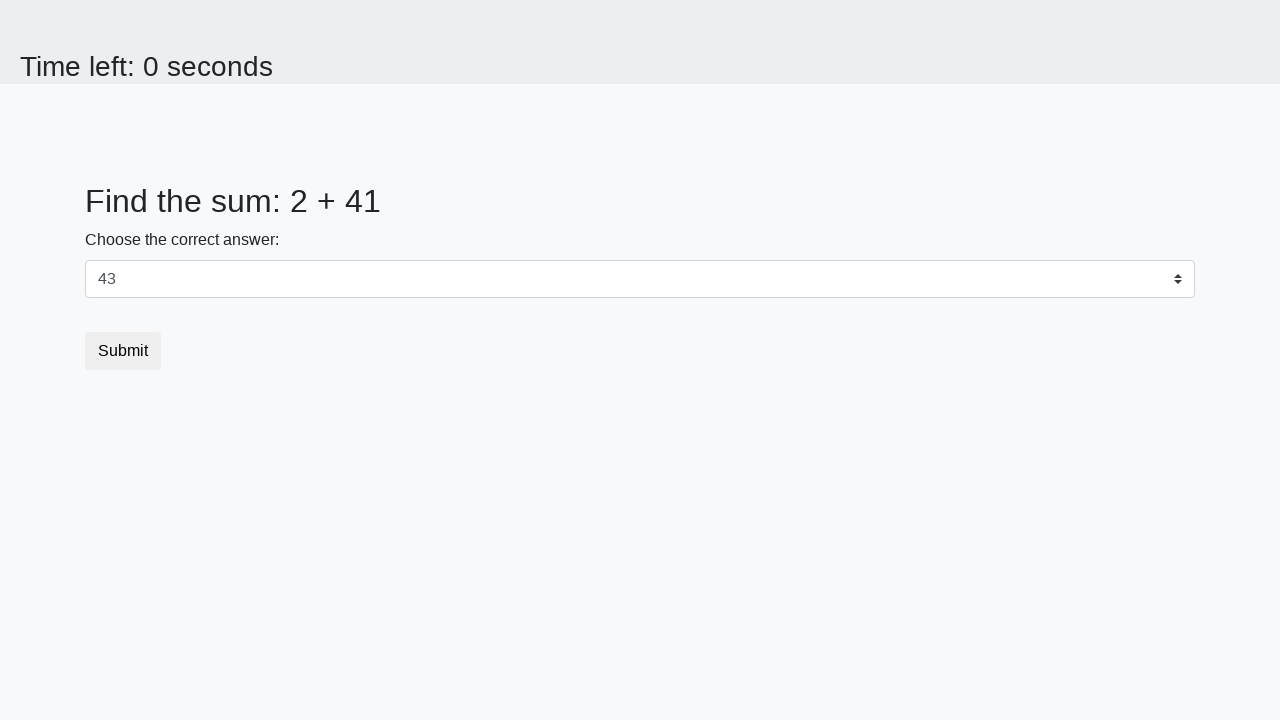

Clicked submit button to submit the quiz at (123, 351) on .btn-default
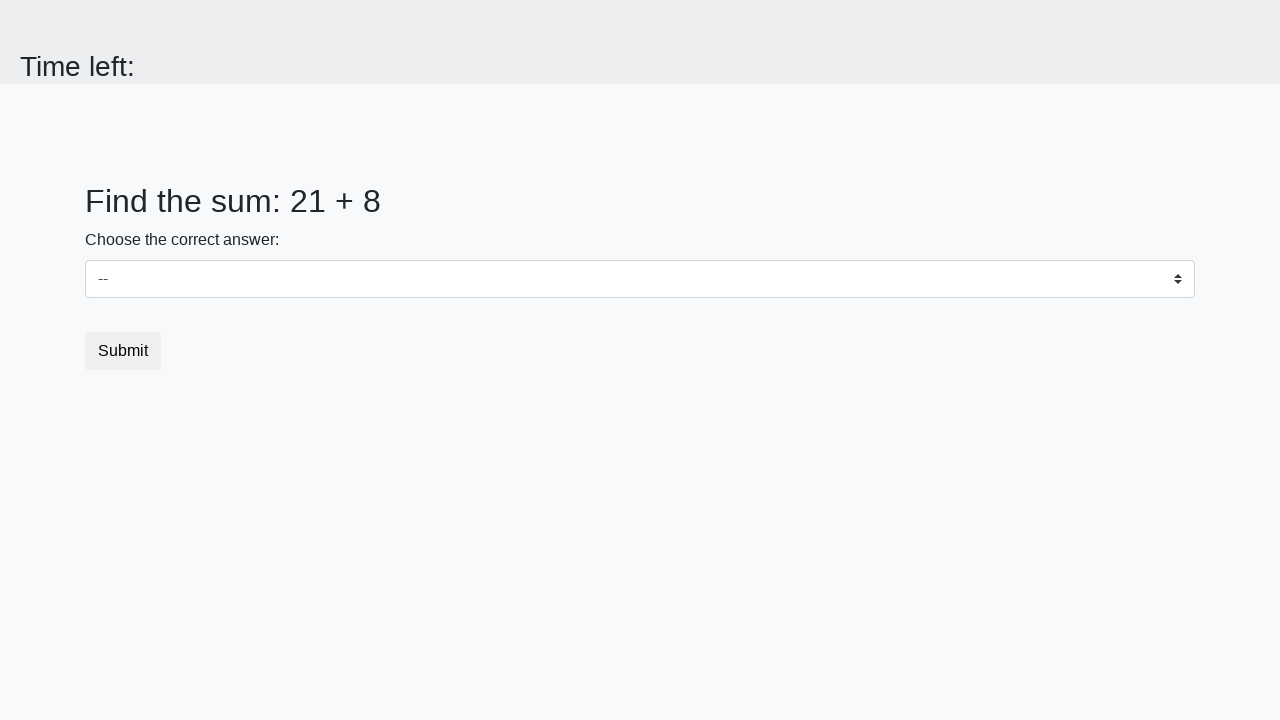

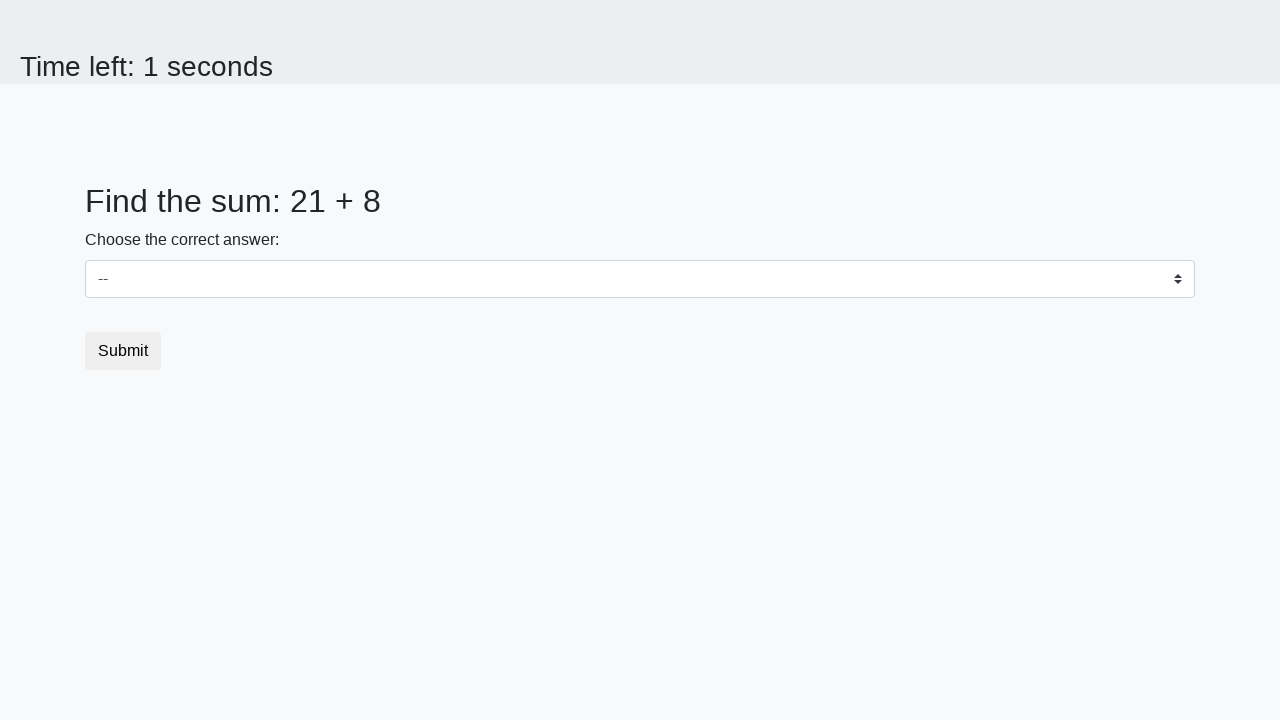